Tests browser back button navigation between different filter views.

Starting URL: https://demo.playwright.dev/todomvc

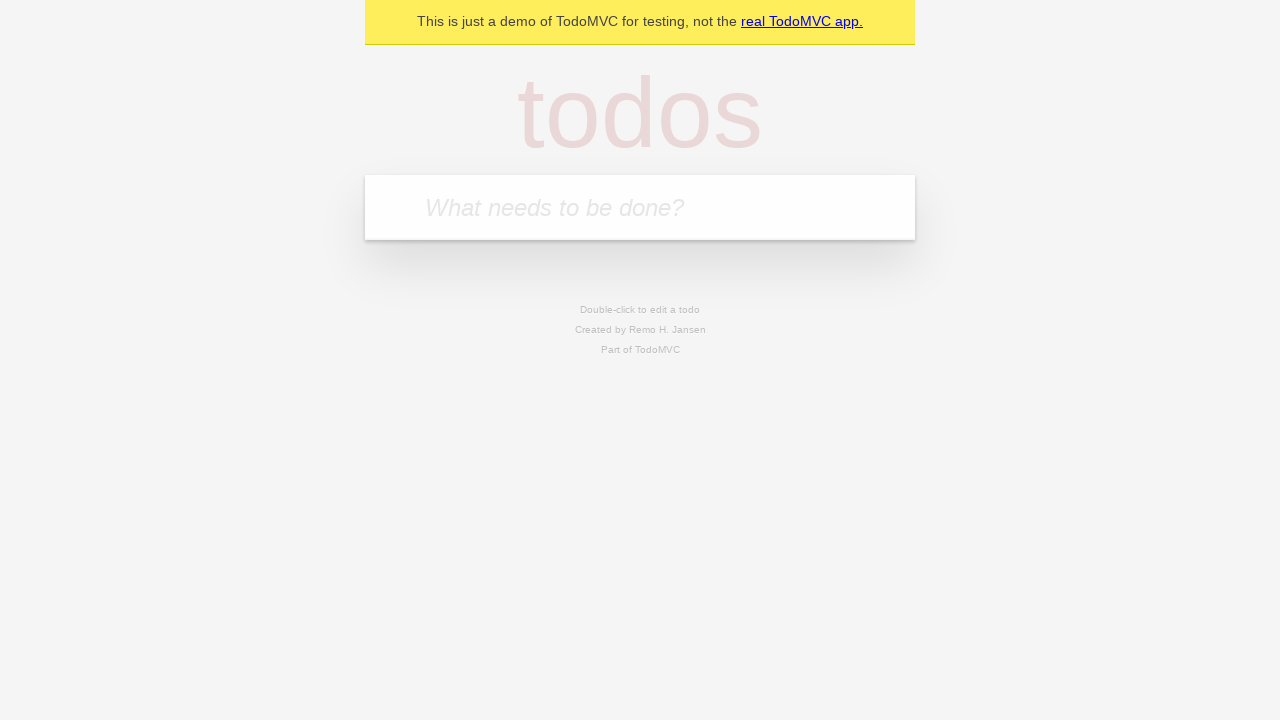

Filled todo input with 'buy some cheese' on internal:attr=[placeholder="What needs to be done?"i]
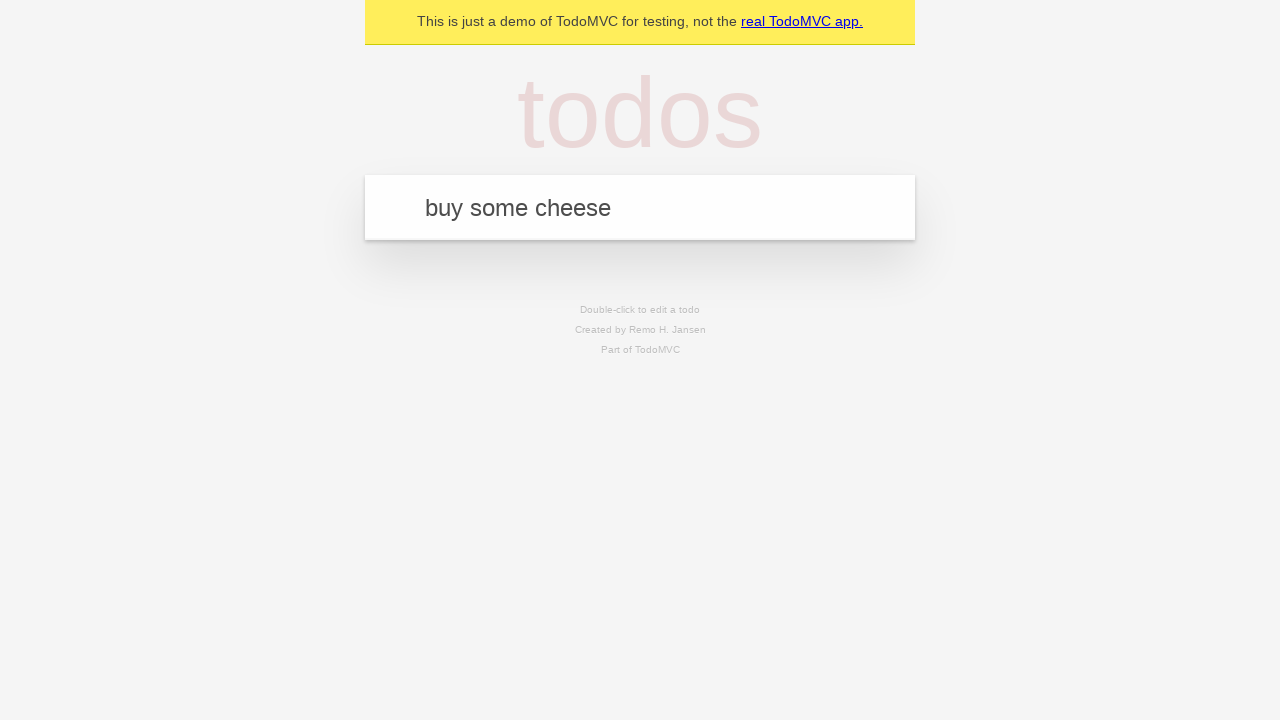

Pressed Enter to create todo 'buy some cheese' on internal:attr=[placeholder="What needs to be done?"i]
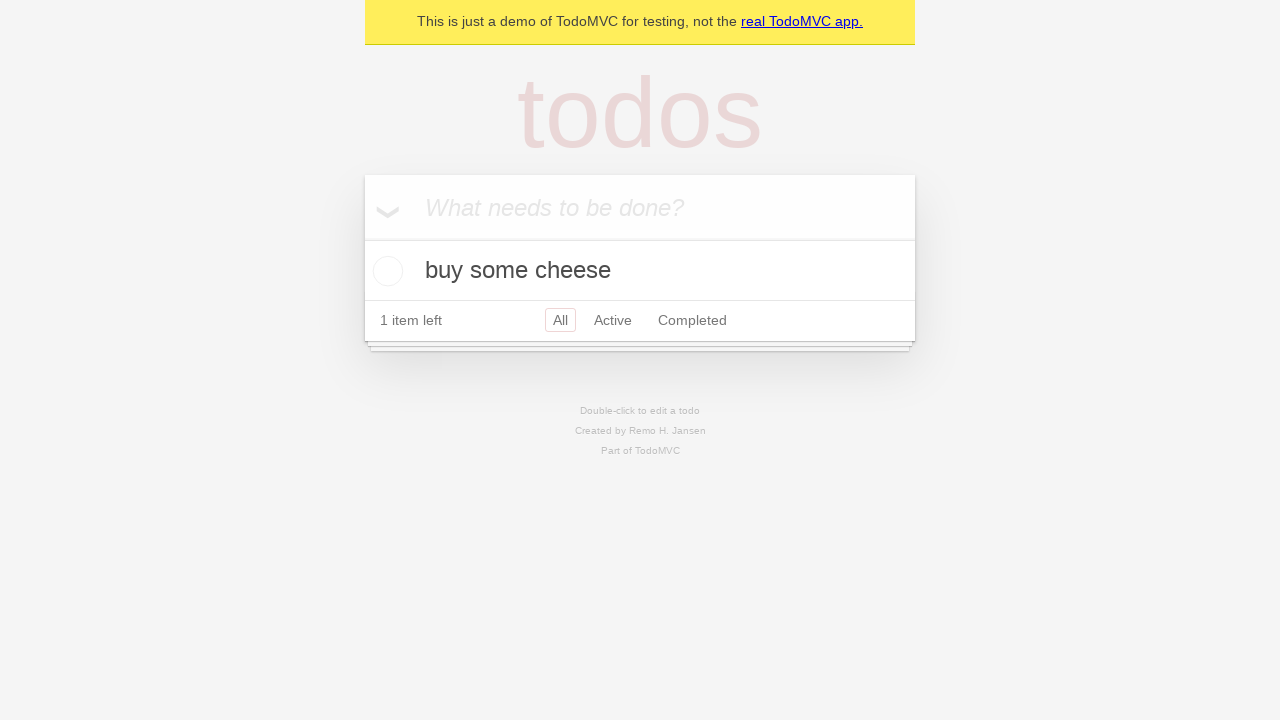

Filled todo input with 'feed the cat' on internal:attr=[placeholder="What needs to be done?"i]
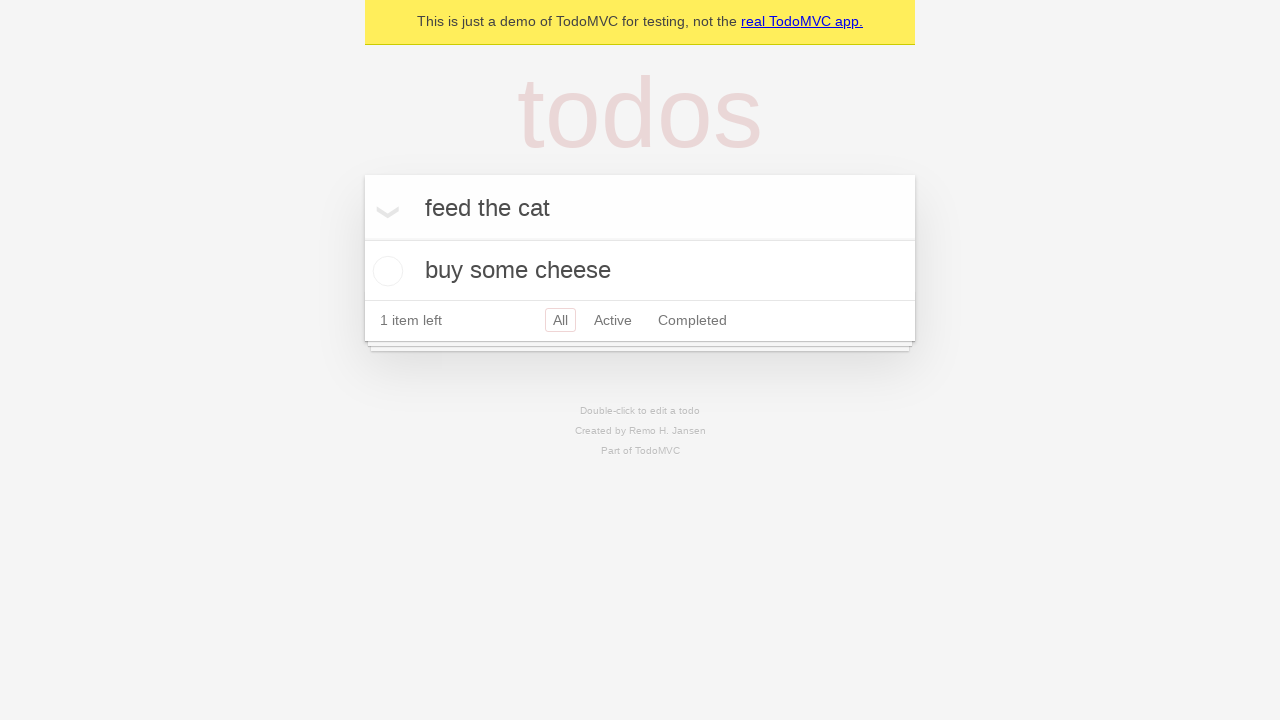

Pressed Enter to create todo 'feed the cat' on internal:attr=[placeholder="What needs to be done?"i]
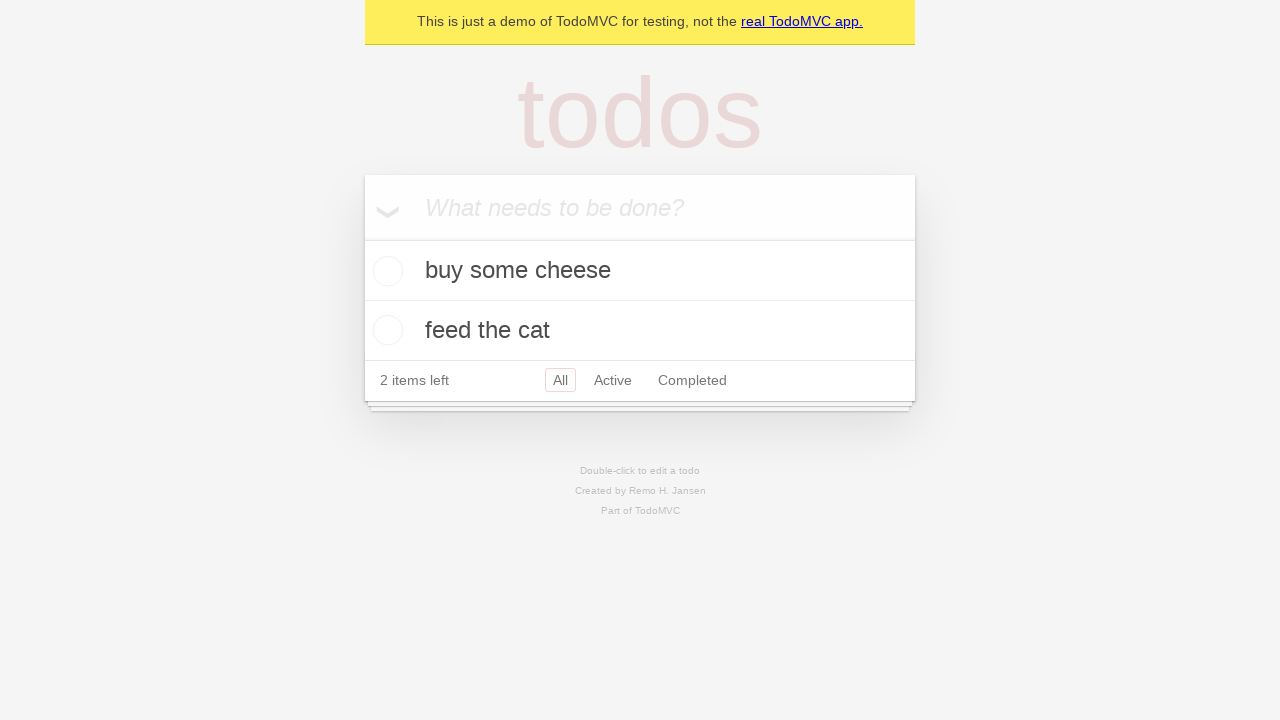

Filled todo input with 'book a doctors appointment' on internal:attr=[placeholder="What needs to be done?"i]
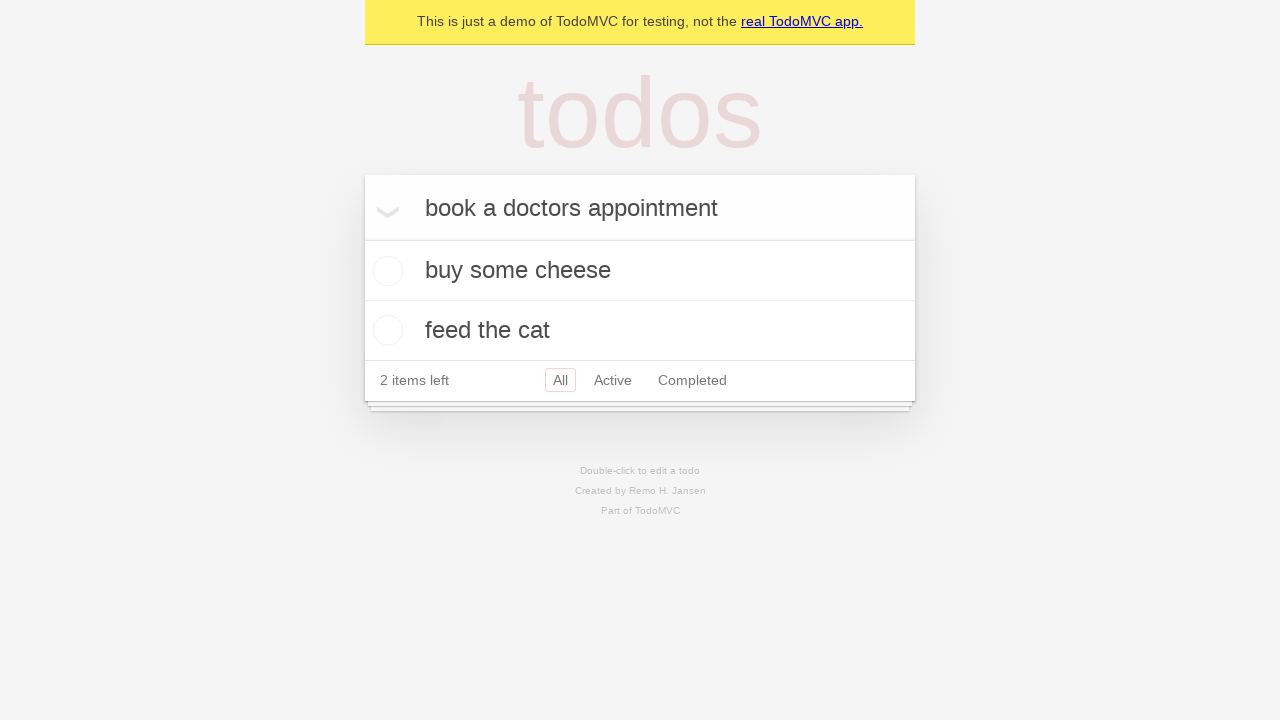

Pressed Enter to create todo 'book a doctors appointment' on internal:attr=[placeholder="What needs to be done?"i]
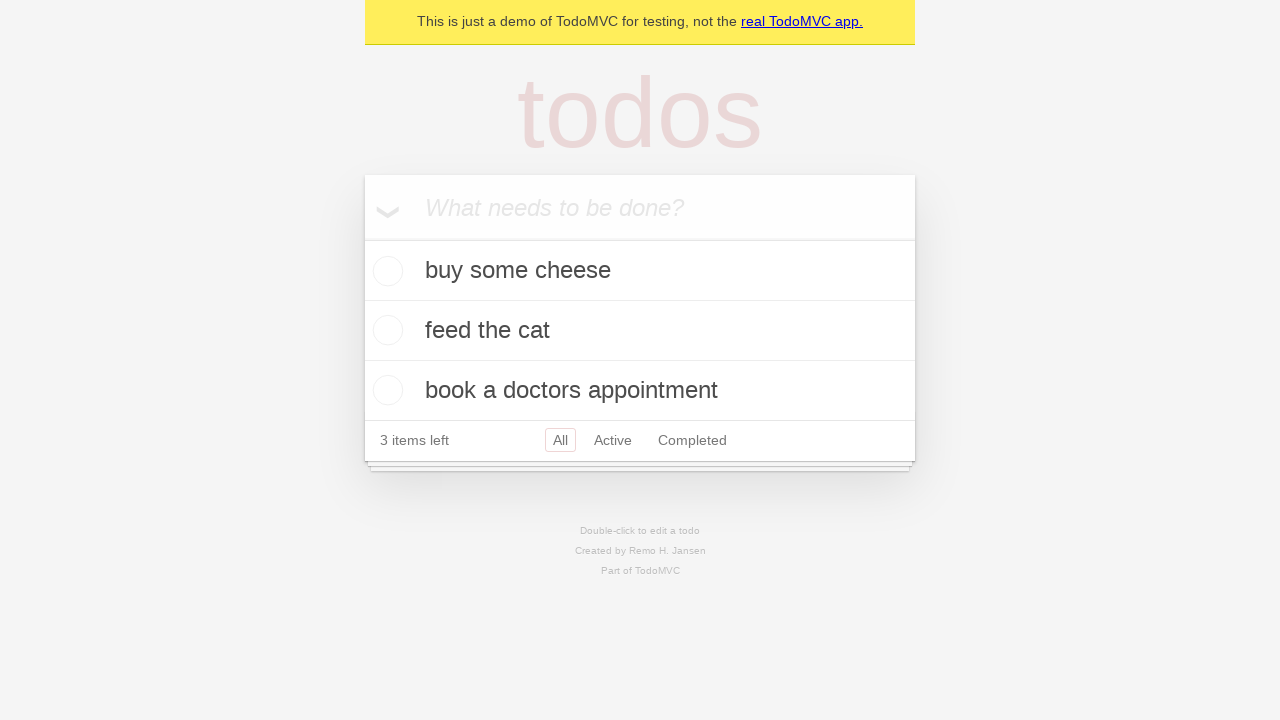

Checked the second todo item at (385, 330) on internal:testid=[data-testid="todo-item"s] >> nth=1 >> internal:role=checkbox
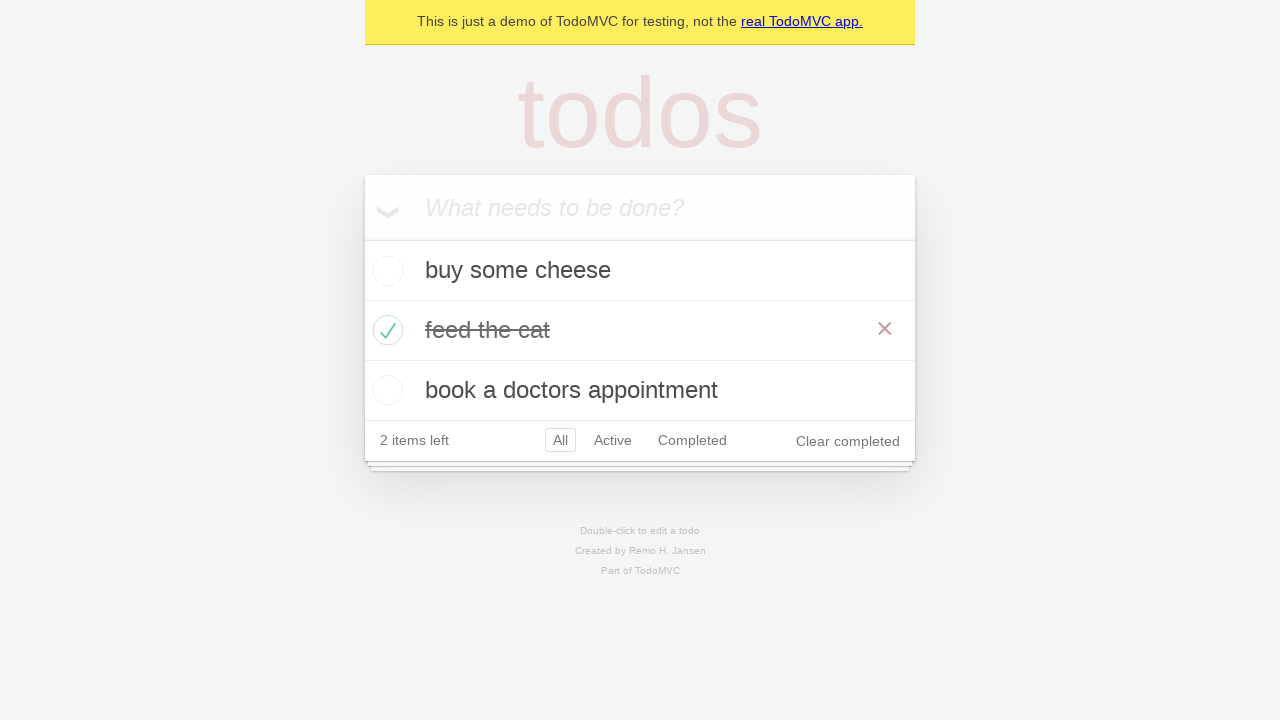

Clicked 'All' filter at (560, 440) on internal:role=link[name="All"i]
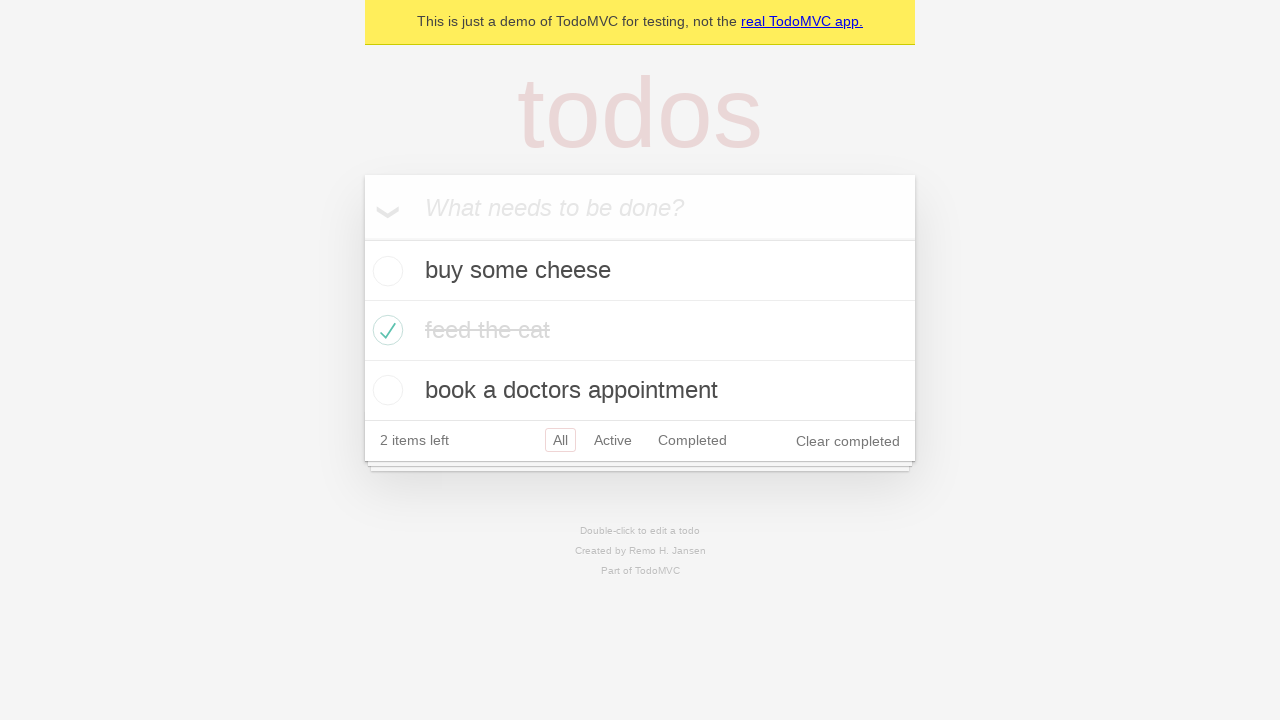

Clicked 'Active' filter at (613, 440) on internal:role=link[name="Active"i]
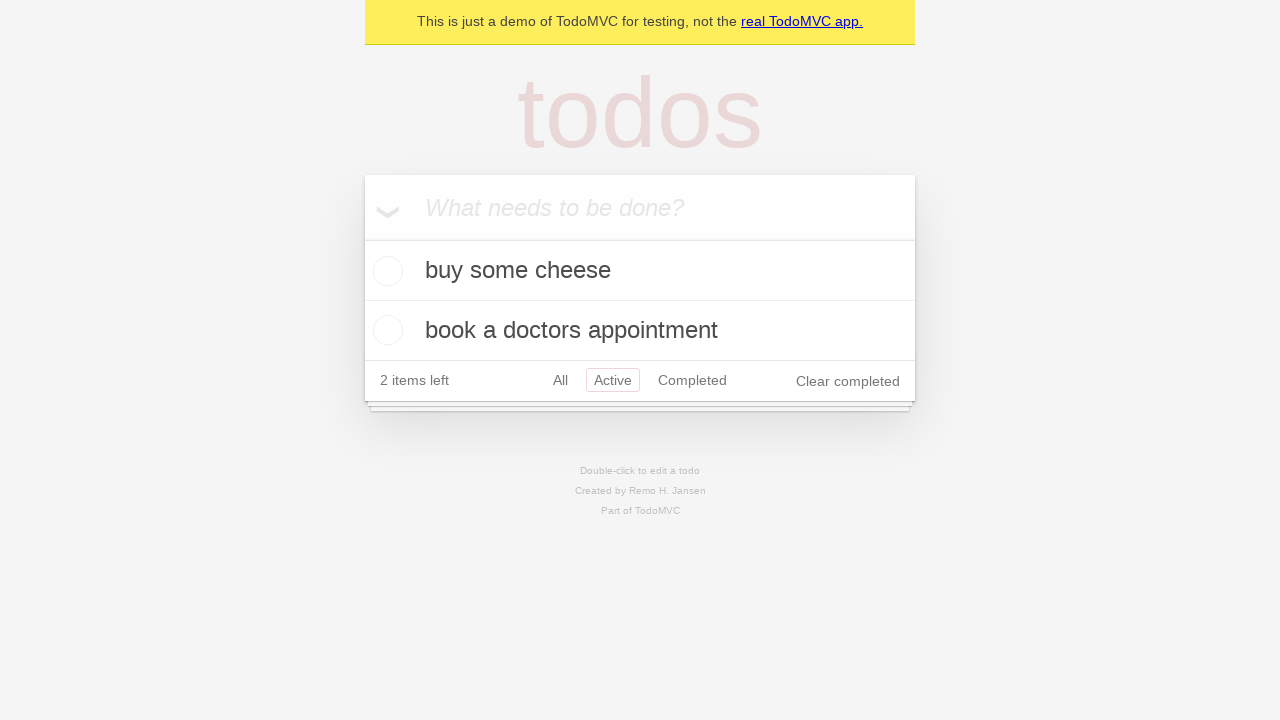

Clicked 'Completed' filter at (692, 380) on internal:role=link[name="Completed"i]
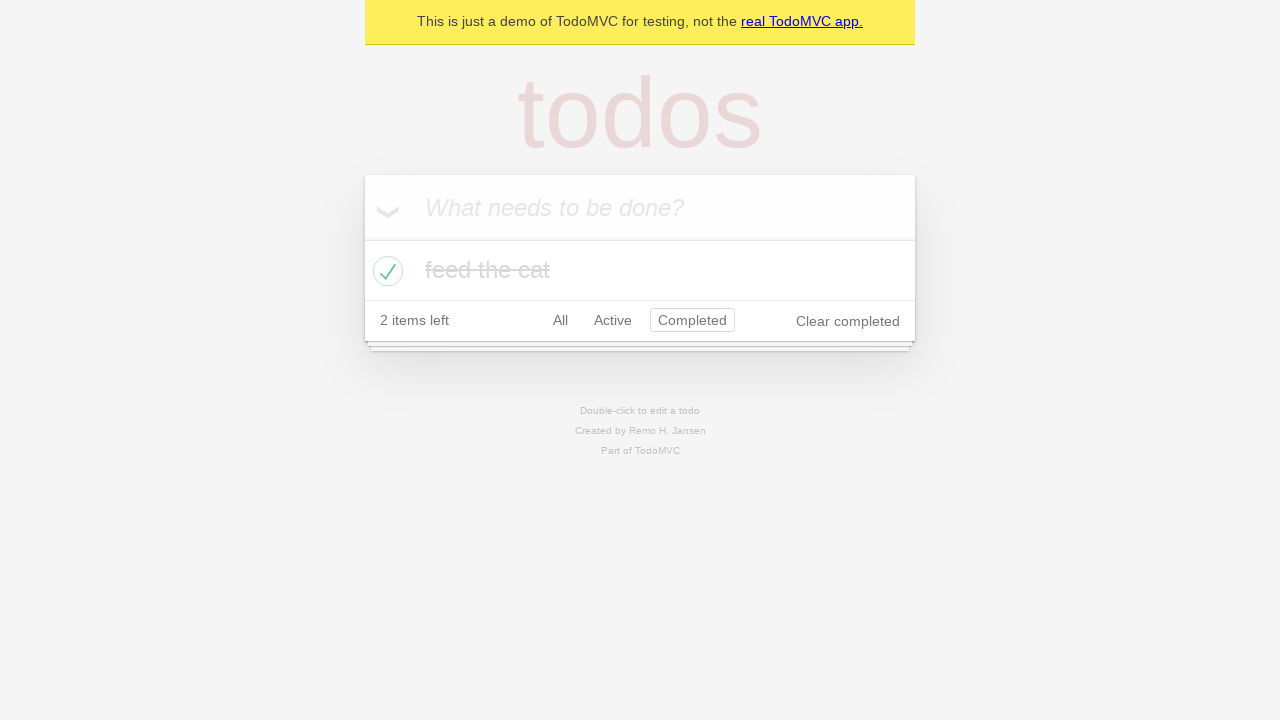

Navigated back from Completed filter to Active filter
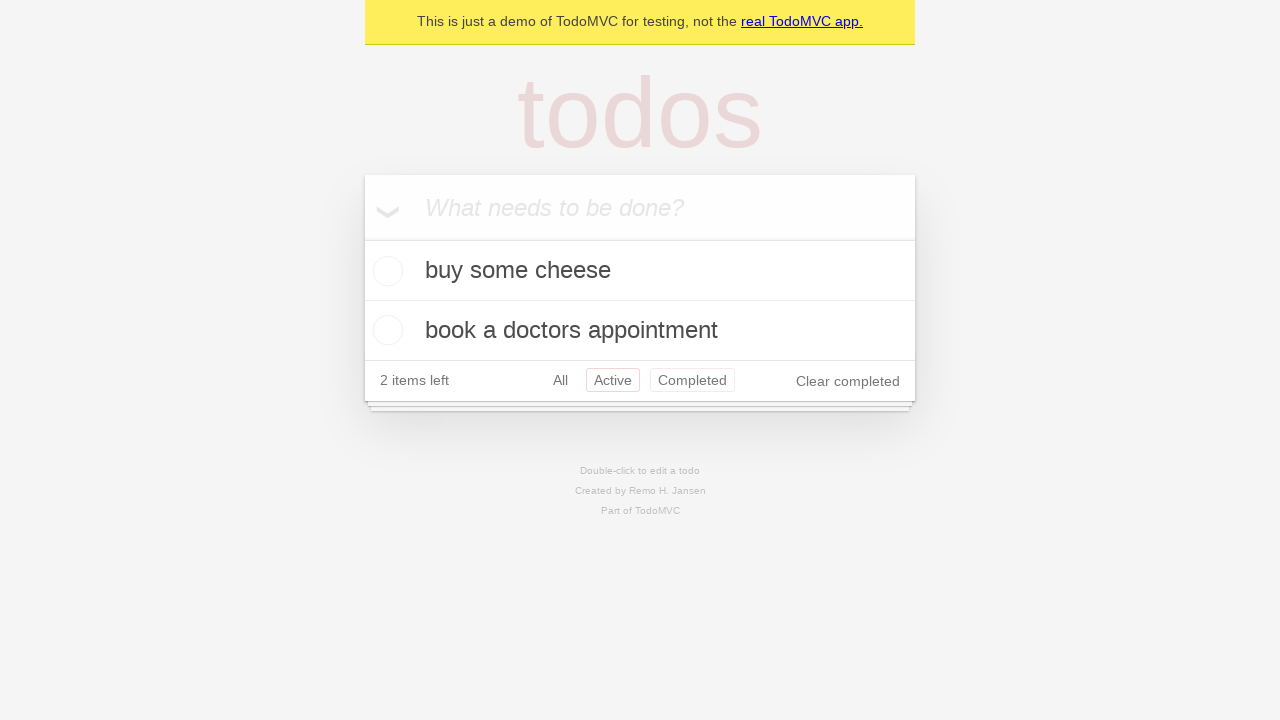

Navigated back from Active filter to All filter
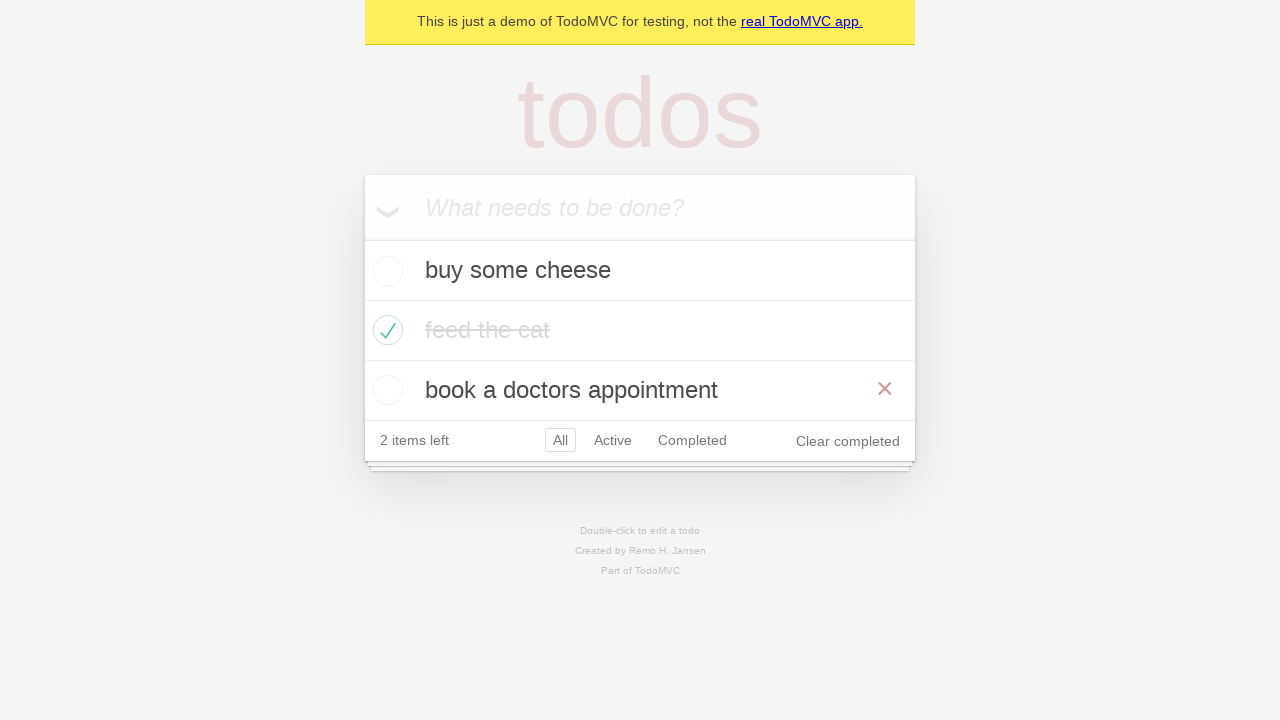

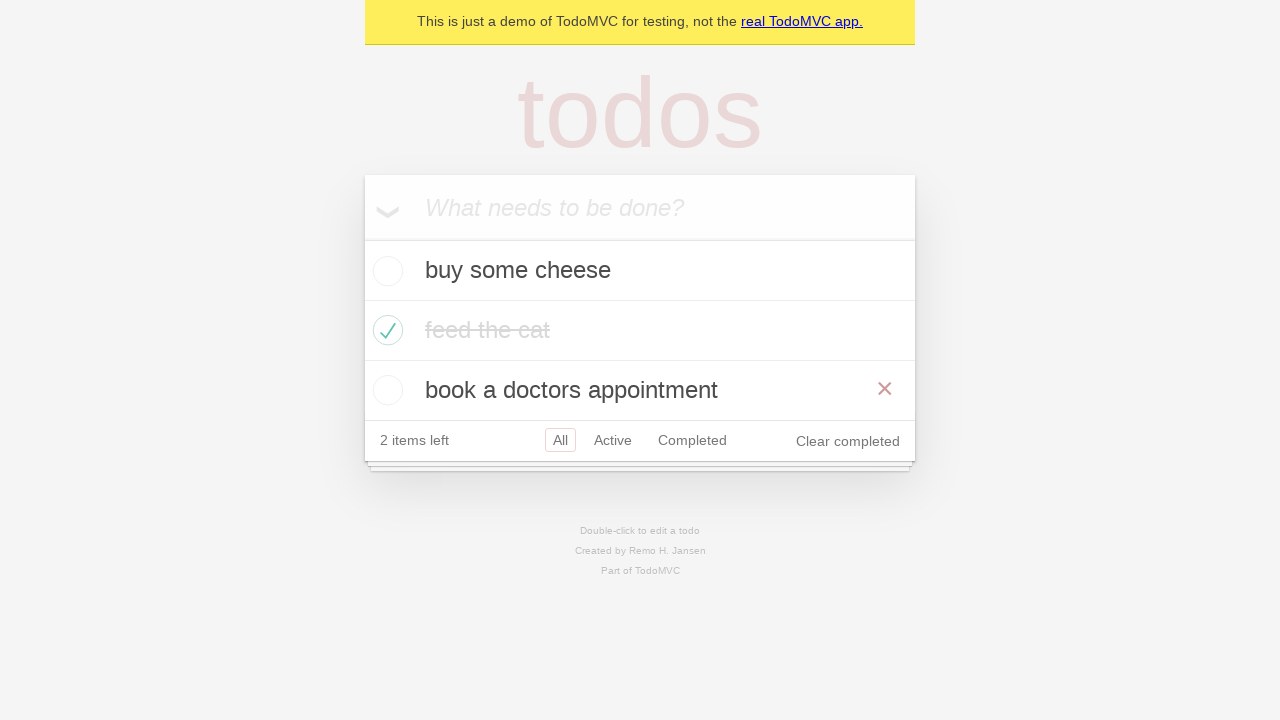